Tests marking individual todo items as complete by checking their checkboxes

Starting URL: https://demo.playwright.dev/todomvc

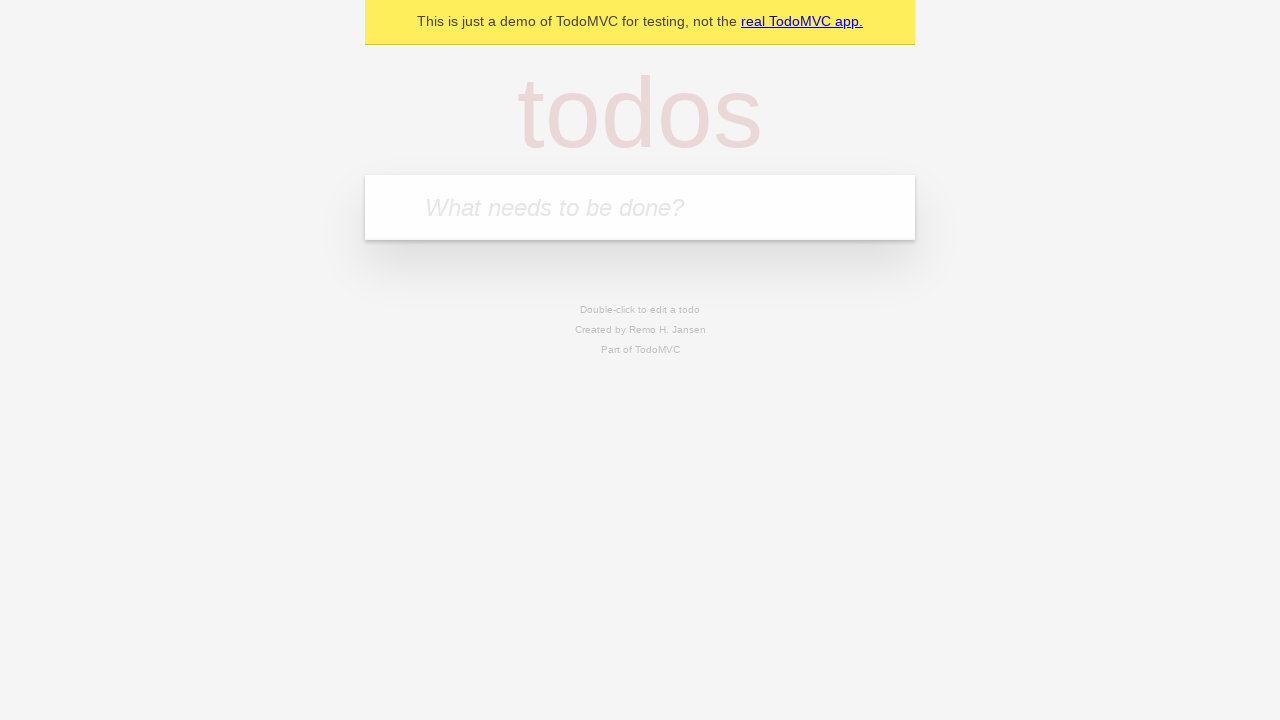

Filled todo input with 'buy some cheese' on internal:attr=[placeholder="What needs to be done?"i]
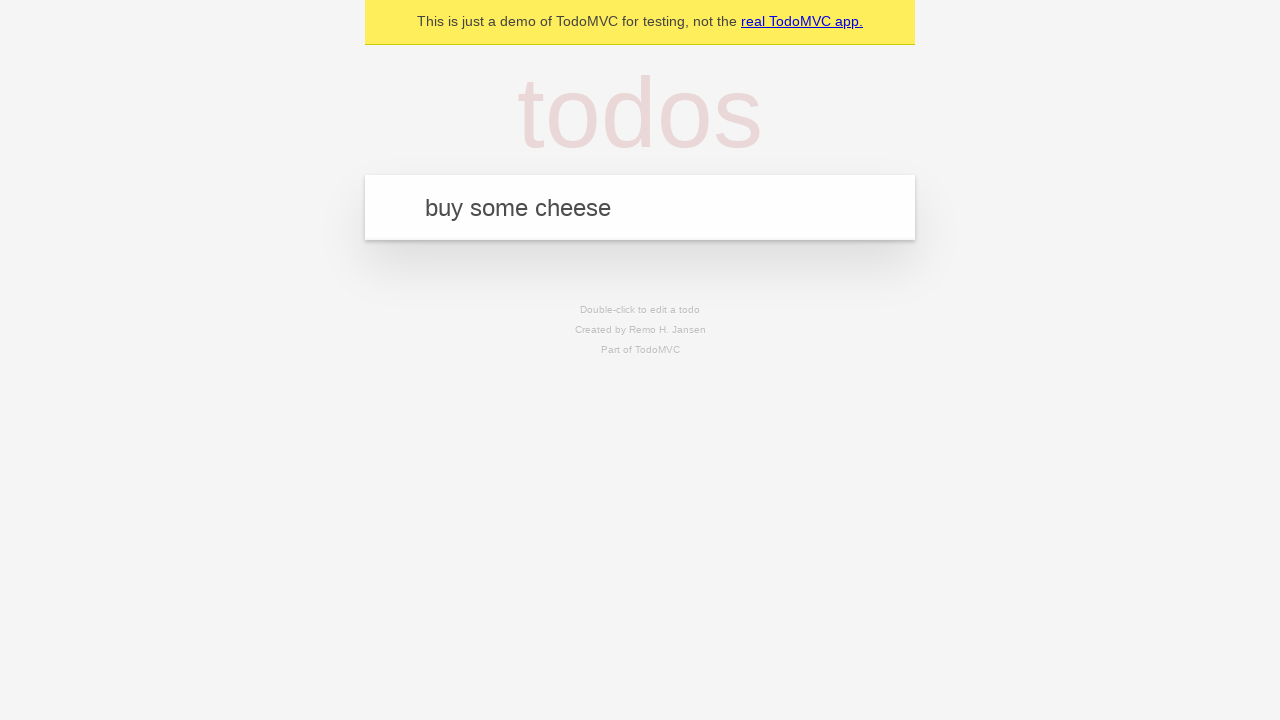

Pressed Enter to create first todo item on internal:attr=[placeholder="What needs to be done?"i]
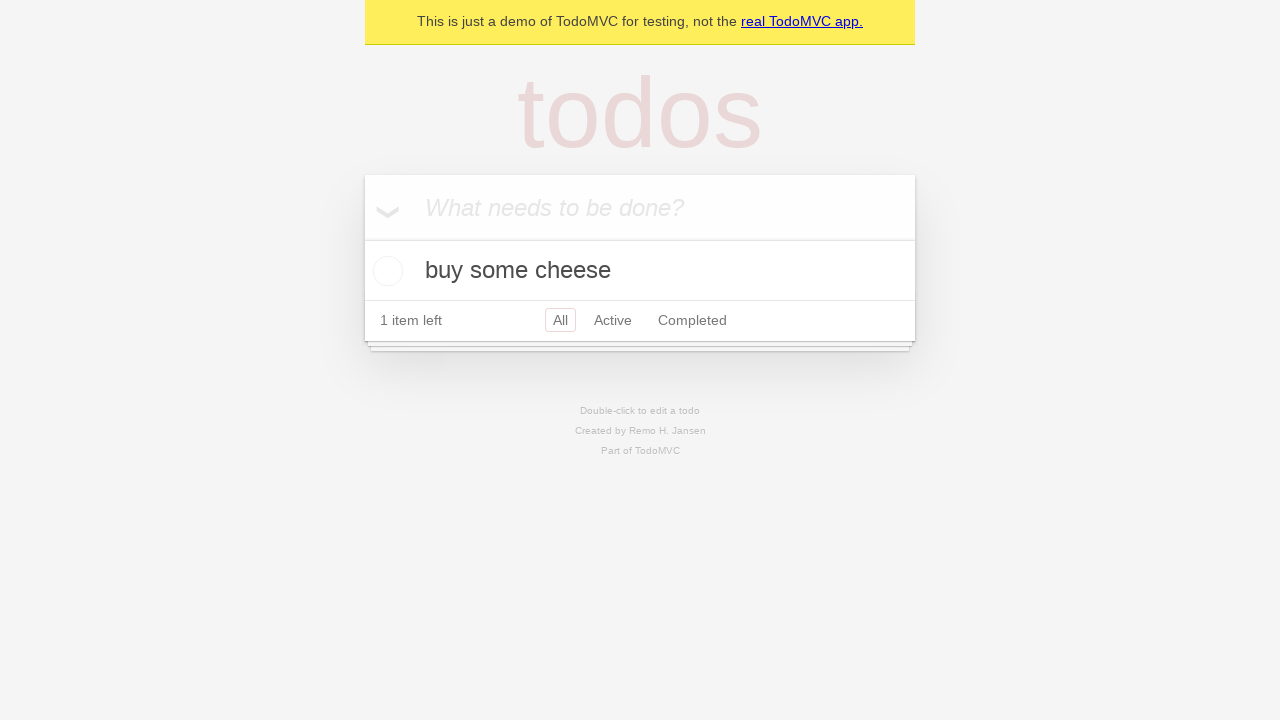

Filled todo input with 'feed the cat' on internal:attr=[placeholder="What needs to be done?"i]
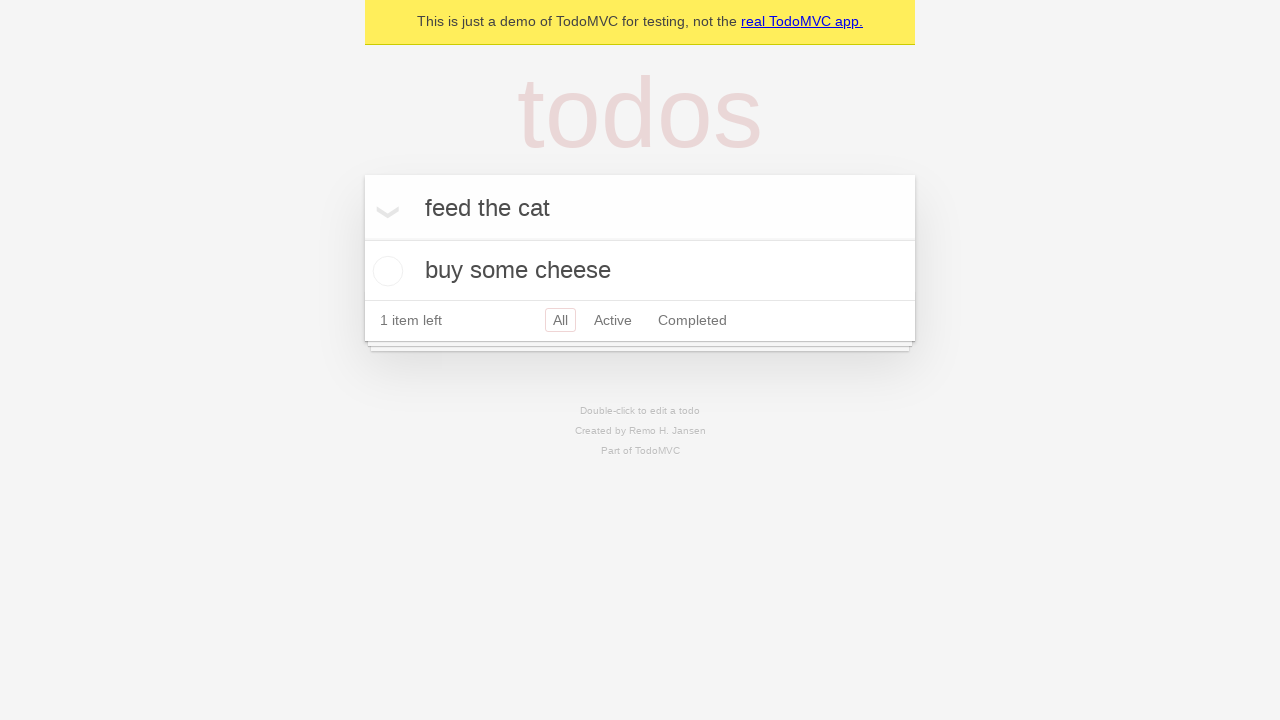

Pressed Enter to create second todo item on internal:attr=[placeholder="What needs to be done?"i]
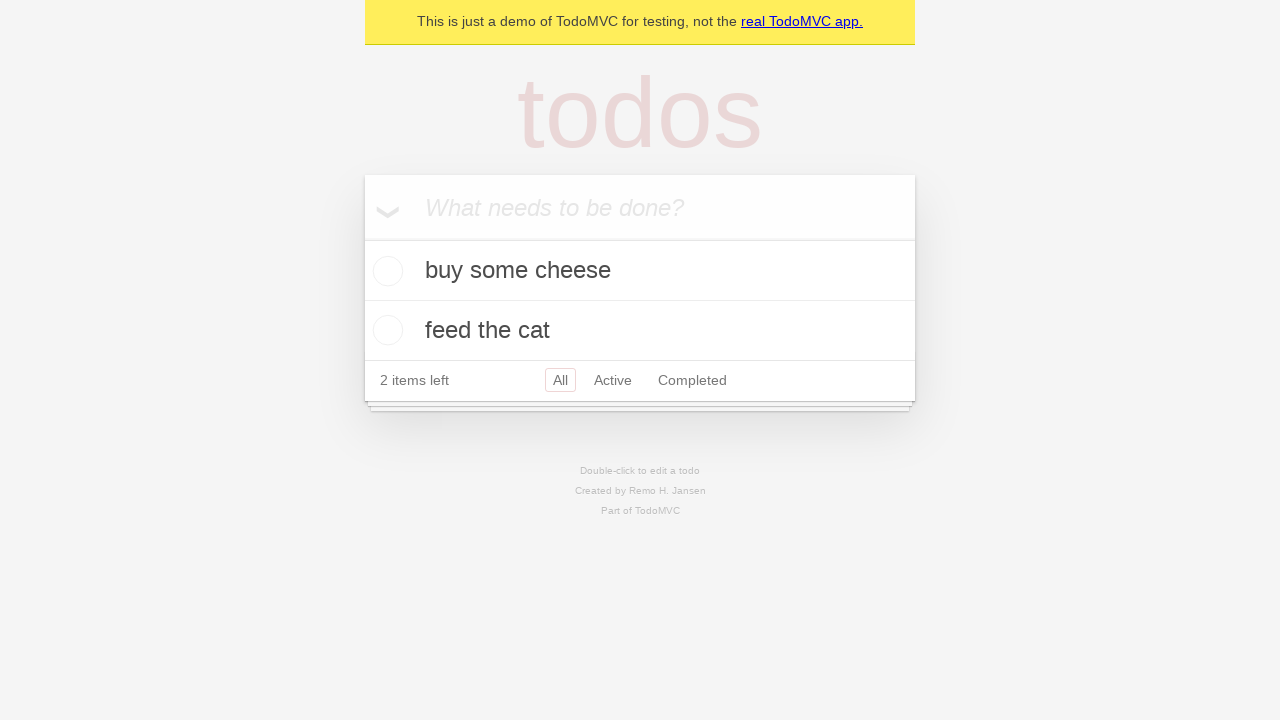

Waited for 2 todo items to be present in DOM
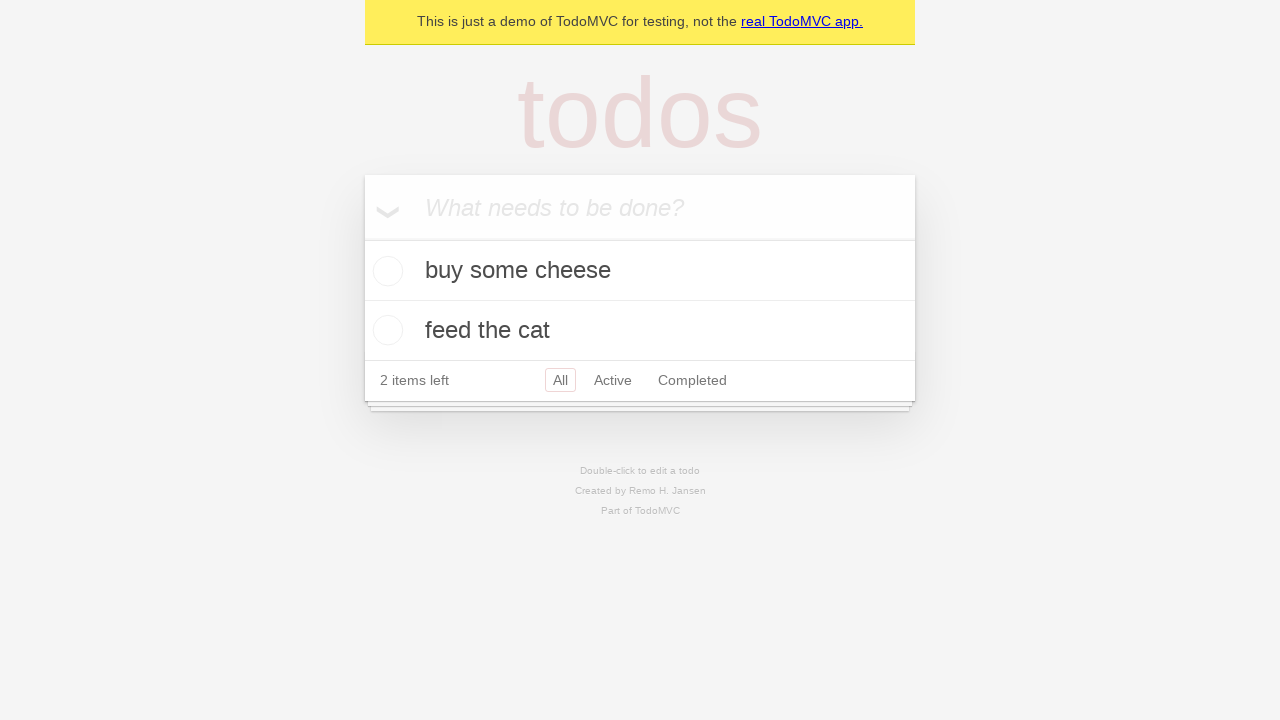

Checked checkbox for first todo item 'buy some cheese' at (385, 271) on internal:testid=[data-testid="todo-item"s] >> nth=0 >> internal:role=checkbox
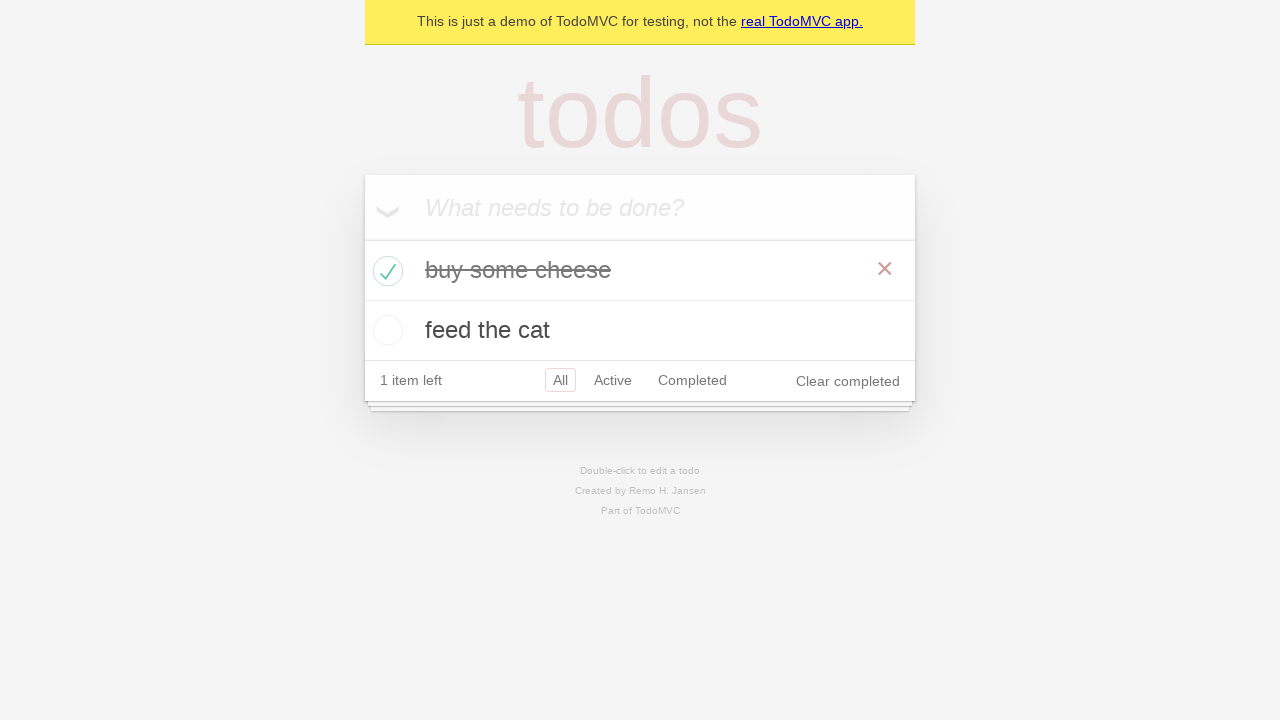

Checked checkbox for second todo item 'feed the cat' at (385, 330) on internal:testid=[data-testid="todo-item"s] >> nth=1 >> internal:role=checkbox
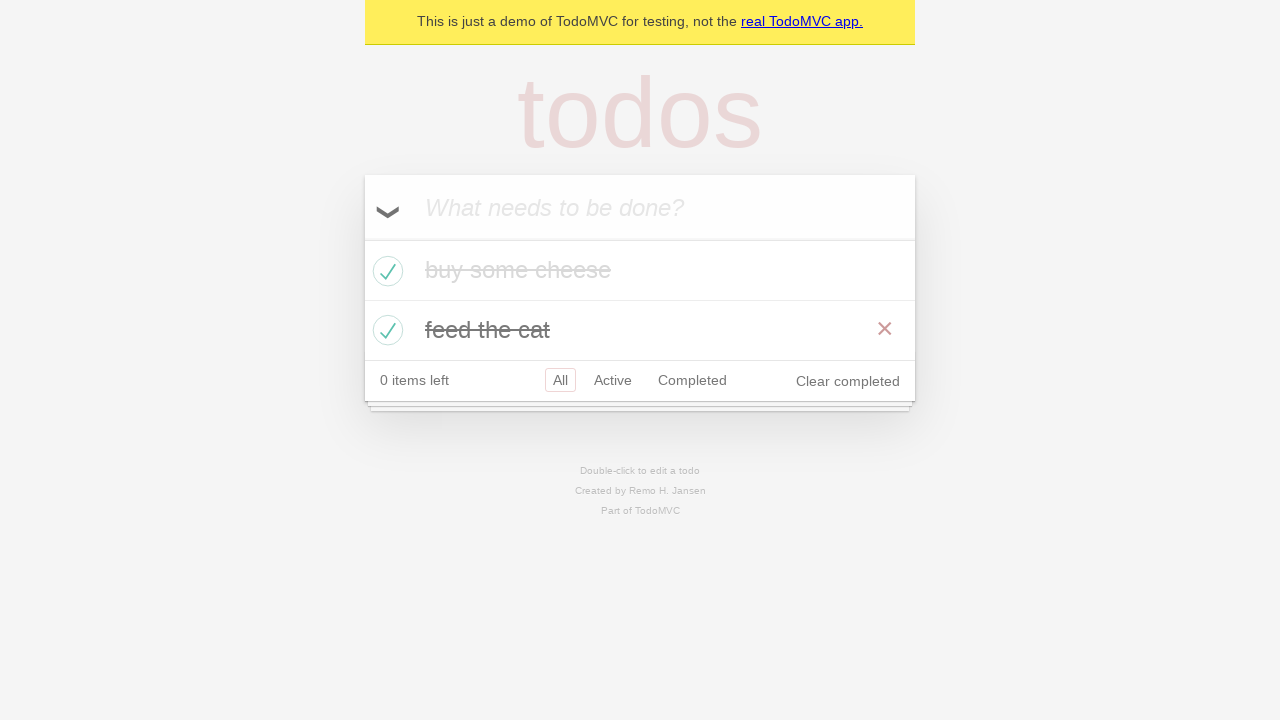

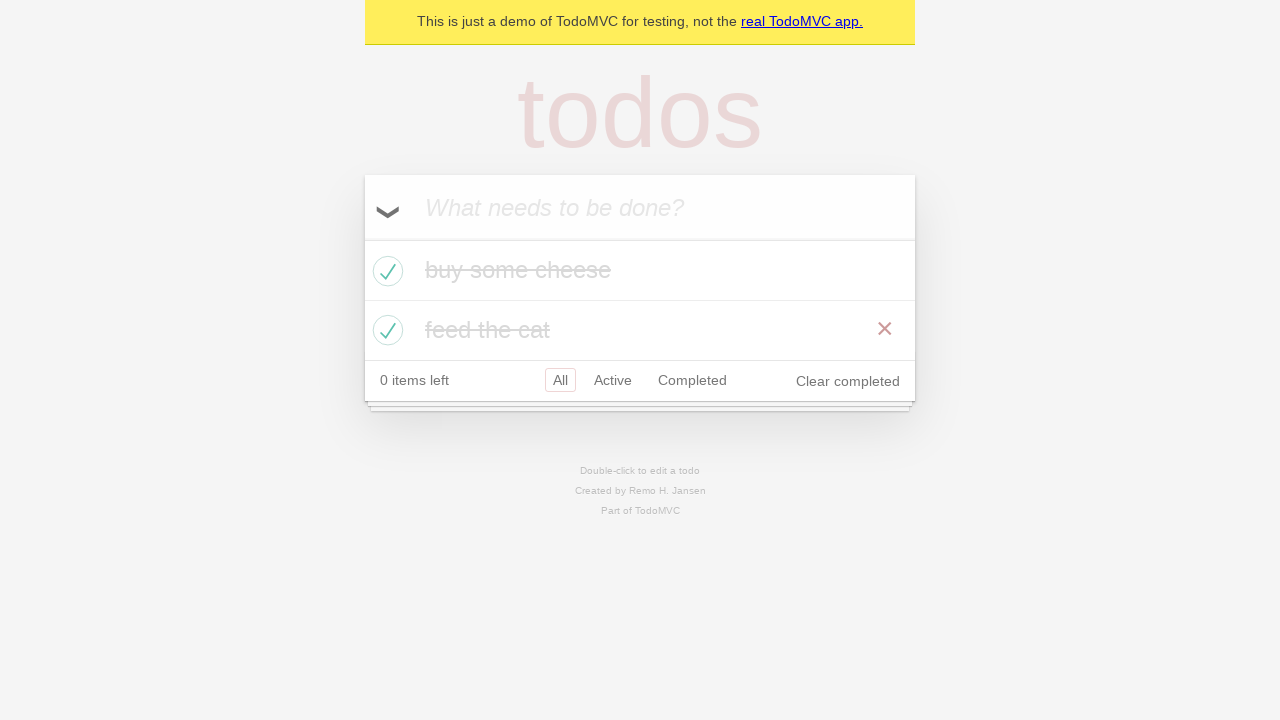